Solves a math captcha by extracting a value from an element attribute, calculating the result, and submitting the form with robot verification checkboxes

Starting URL: http://suninjuly.github.io/get_attribute.html

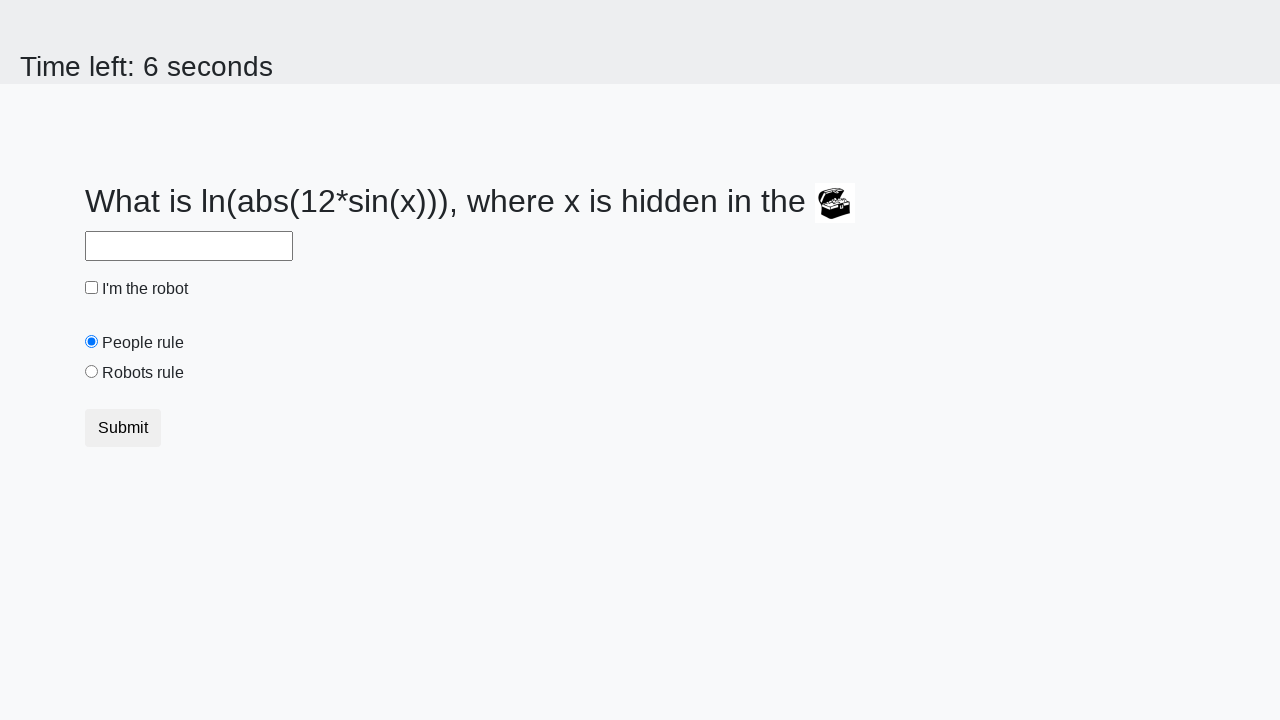

Located treasure element
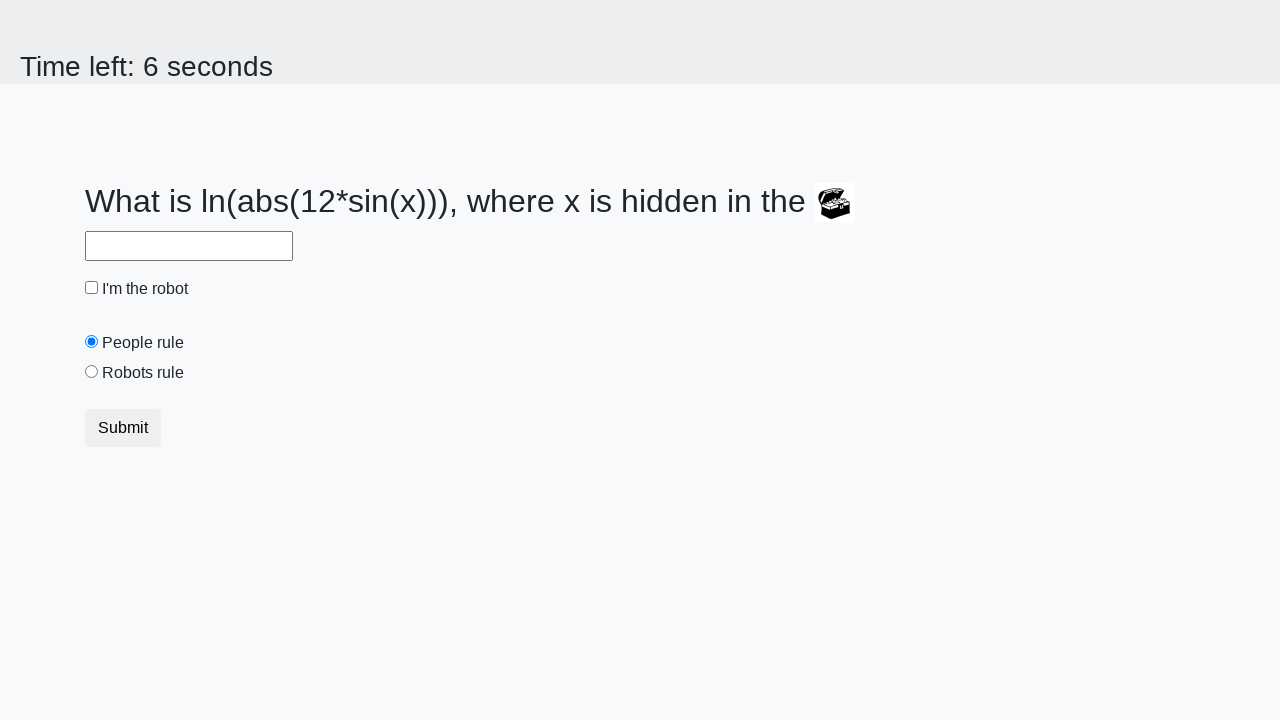

Extracted valuex attribute: 629
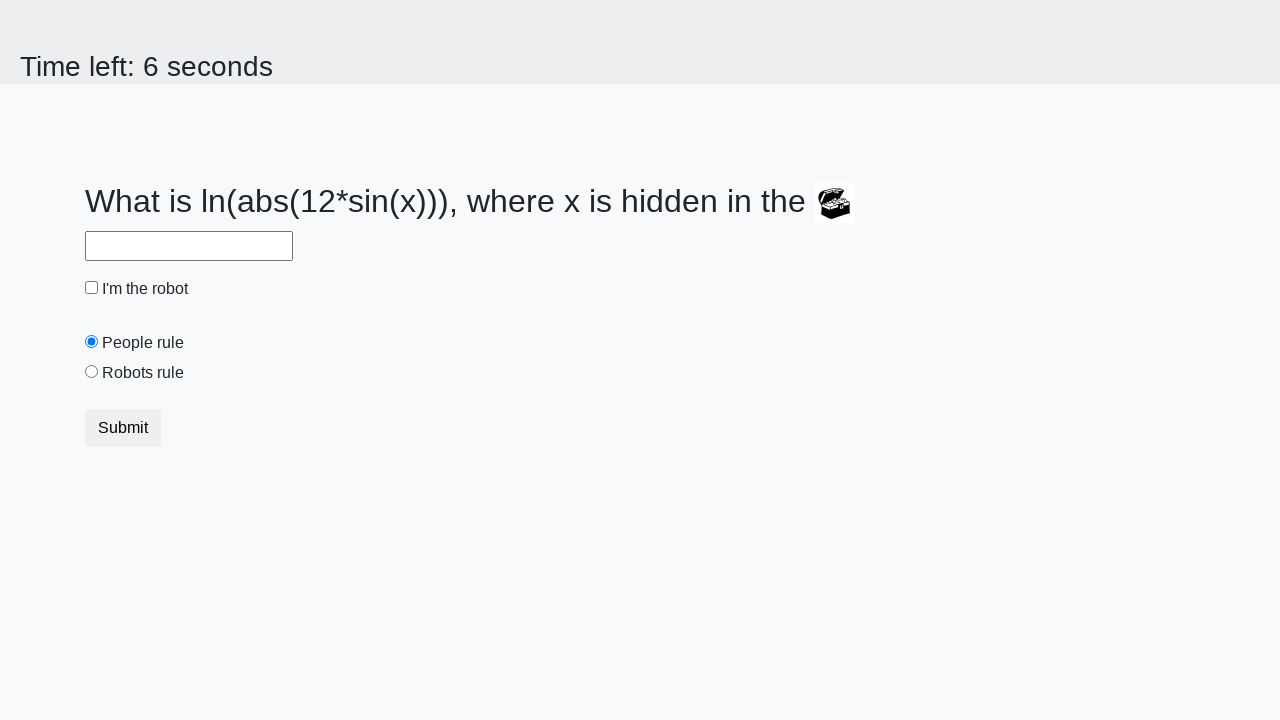

Calculated math formula result: 2.022767722177033
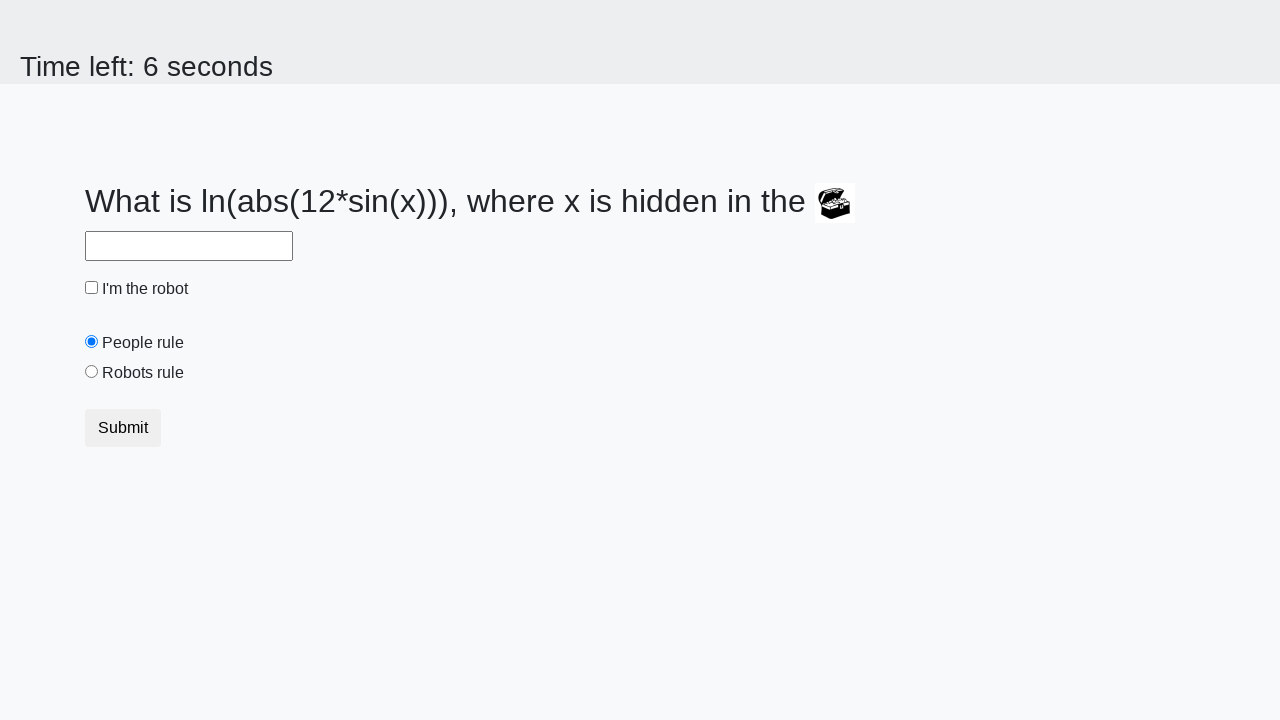

Filled answer field with calculated value: 2.022767722177033 on #answer
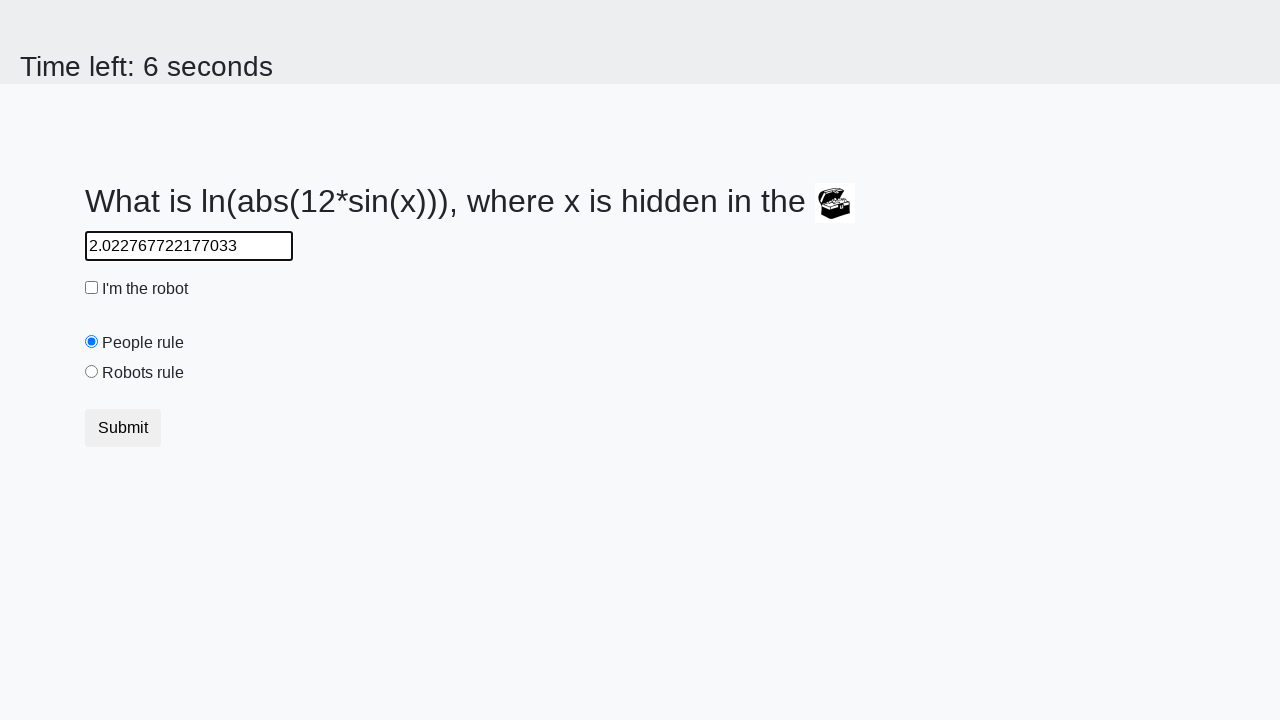

Checked robot verification checkbox at (92, 288) on #robotCheckbox
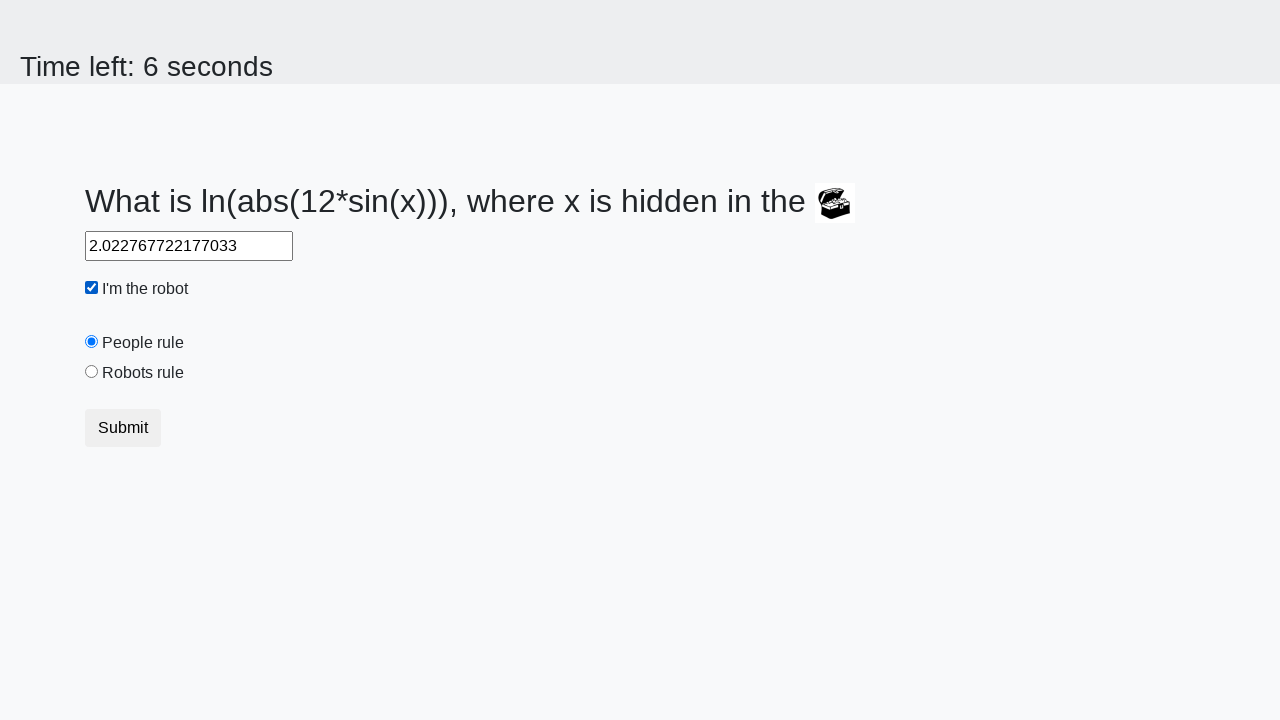

Selected robots rule radio button at (92, 372) on #robotsRule
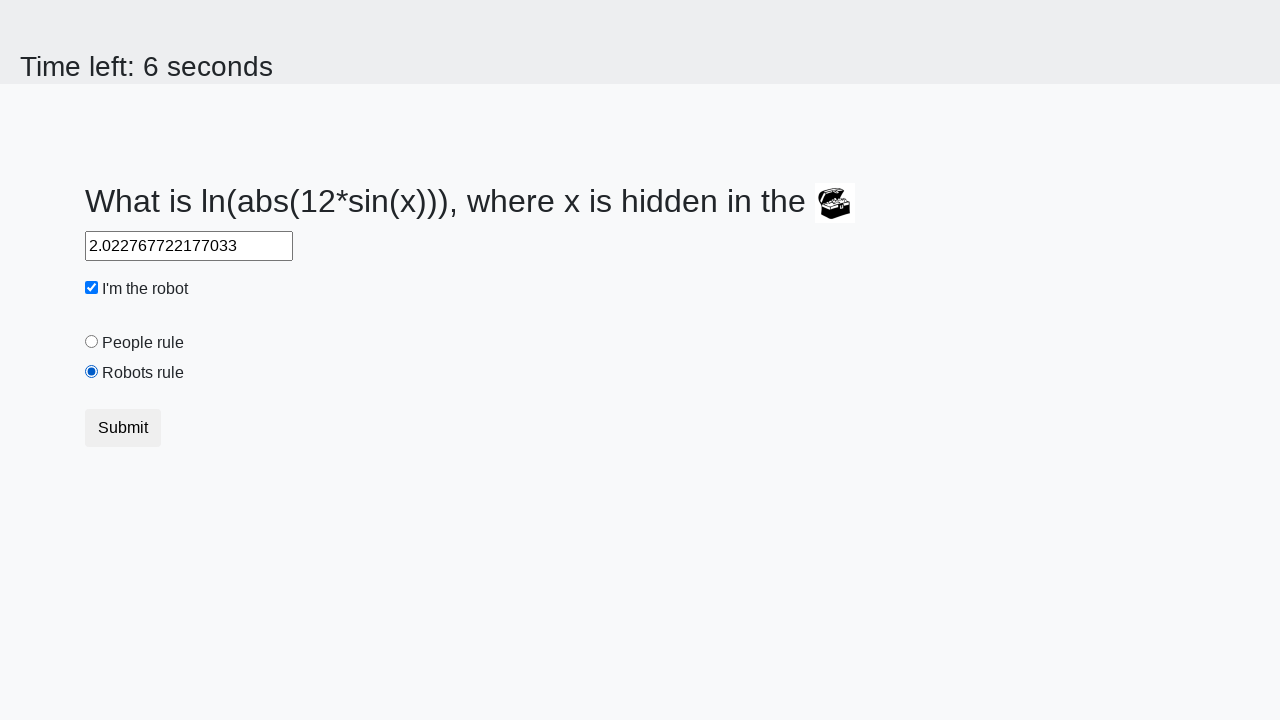

Clicked submit button to submit form at (123, 428) on button.btn
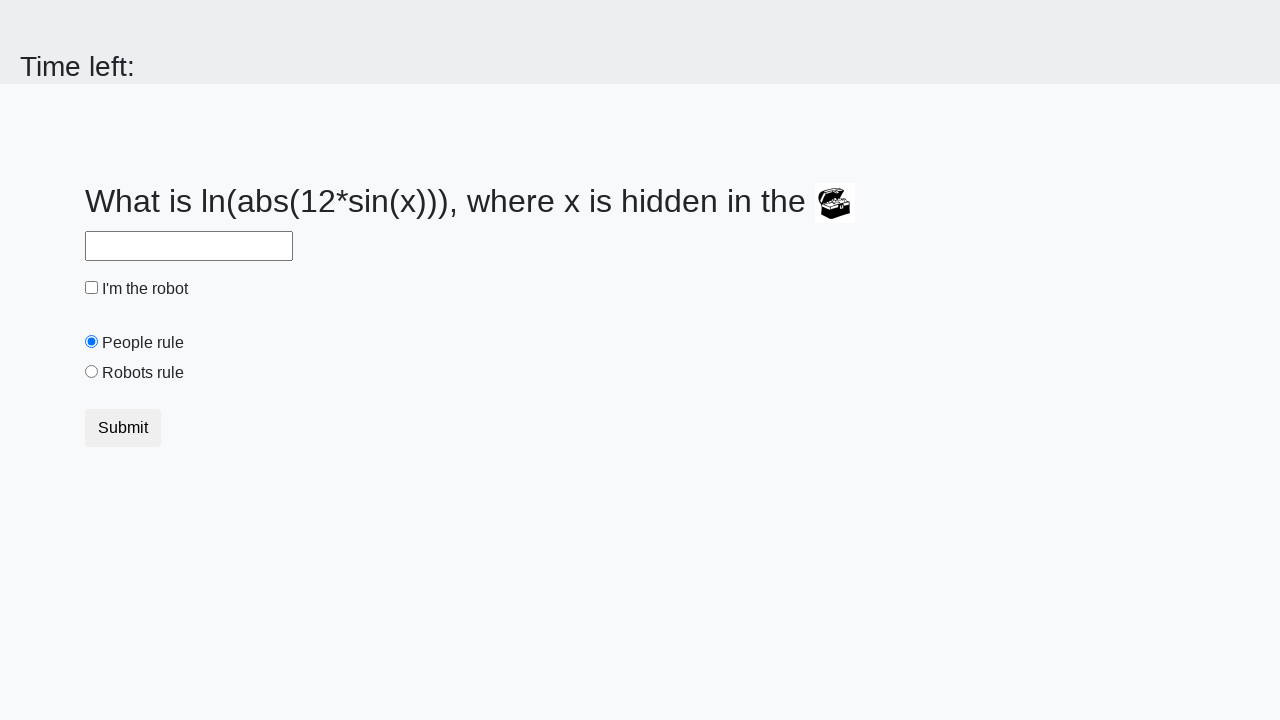

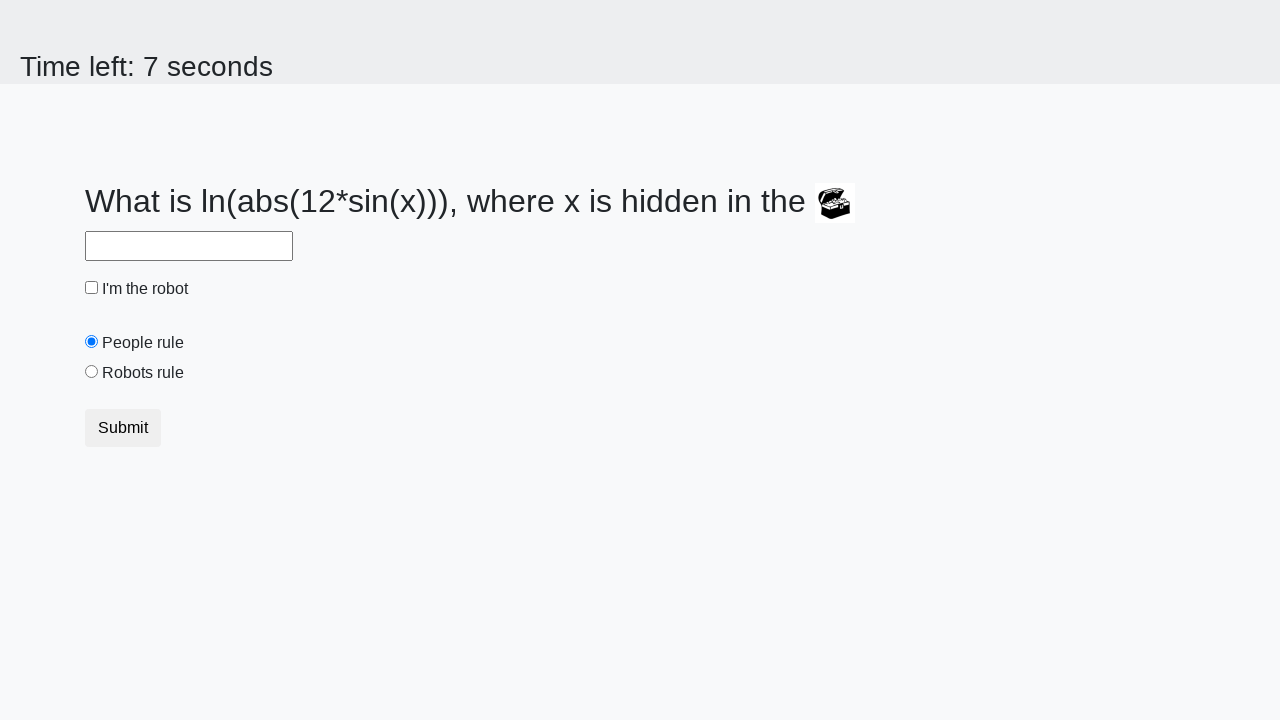